Tests hover functionality by hovering over an avatar image and verifying that the hidden caption/information becomes displayed.

Starting URL: http://the-internet.herokuapp.com/hovers

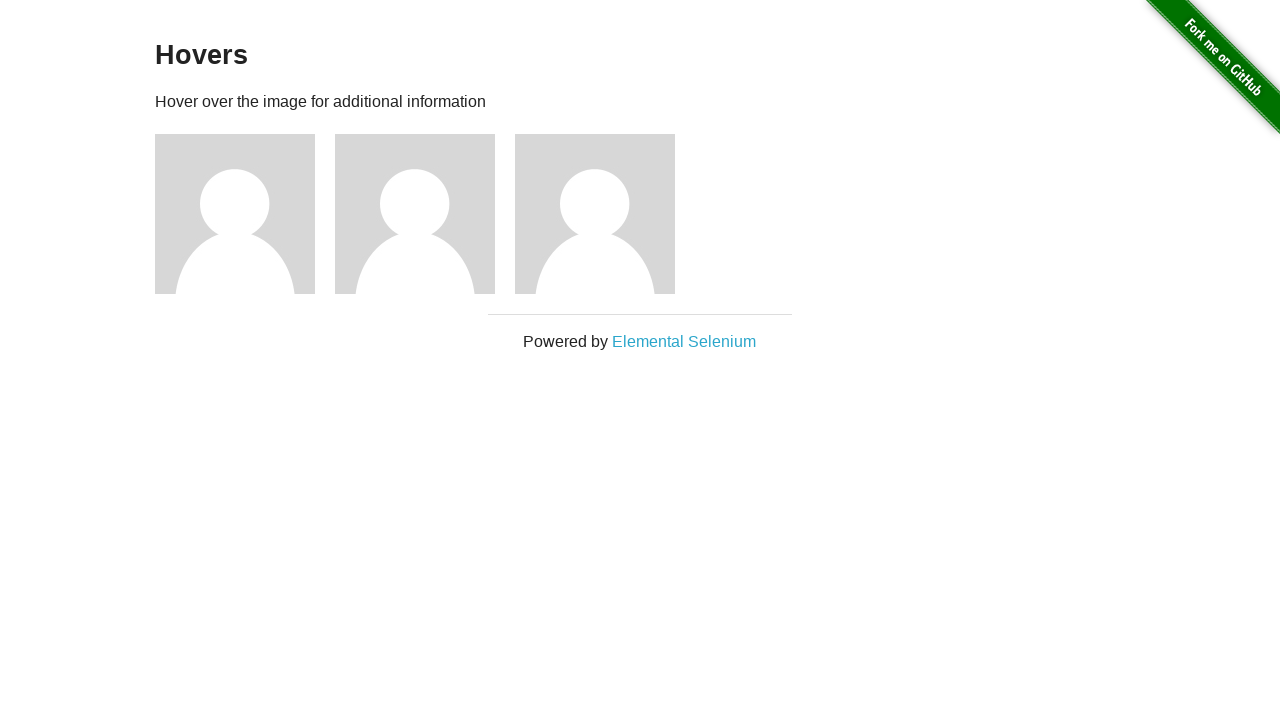

Located the first avatar figure element
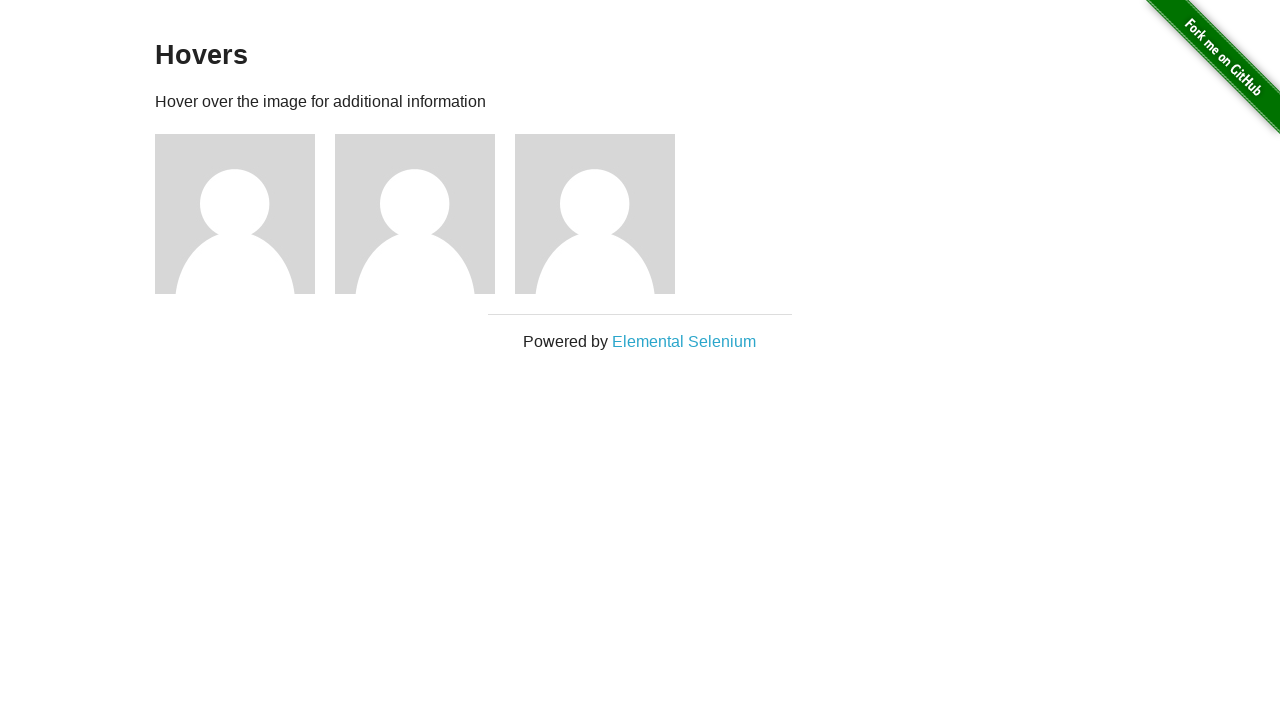

Hovered over the avatar image at (245, 214) on .figure >> nth=0
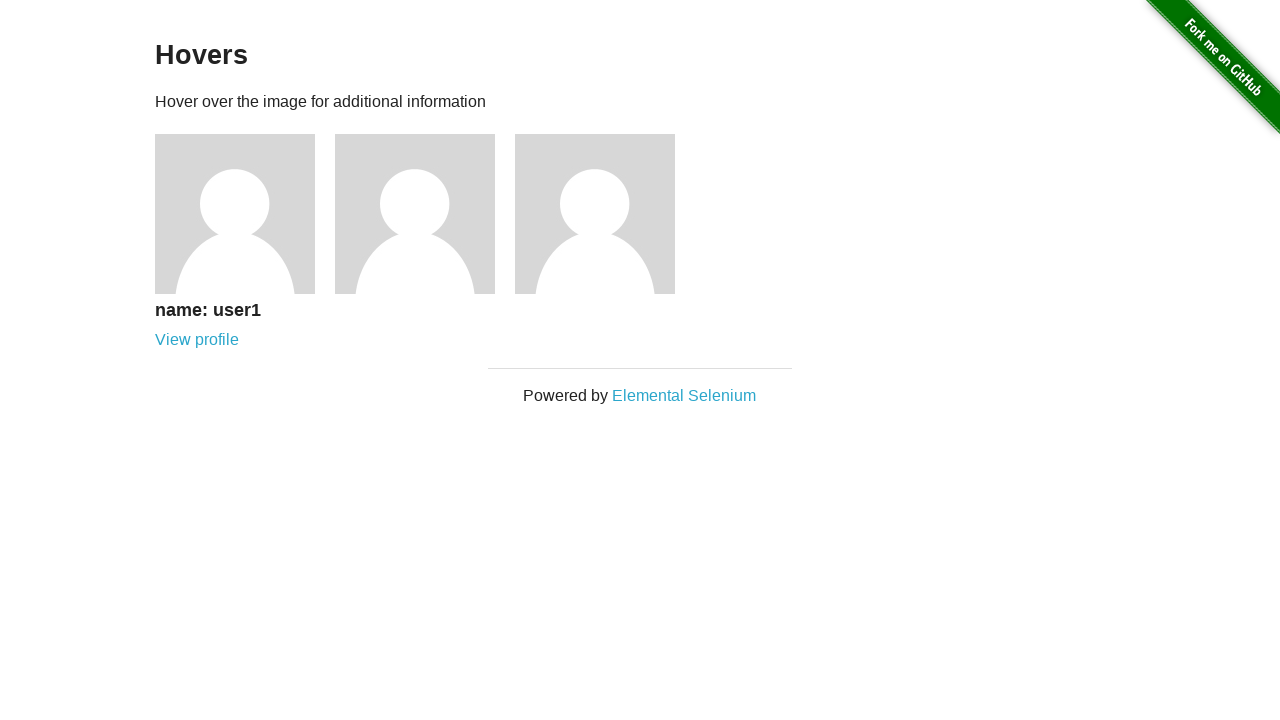

Caption element appeared after hover
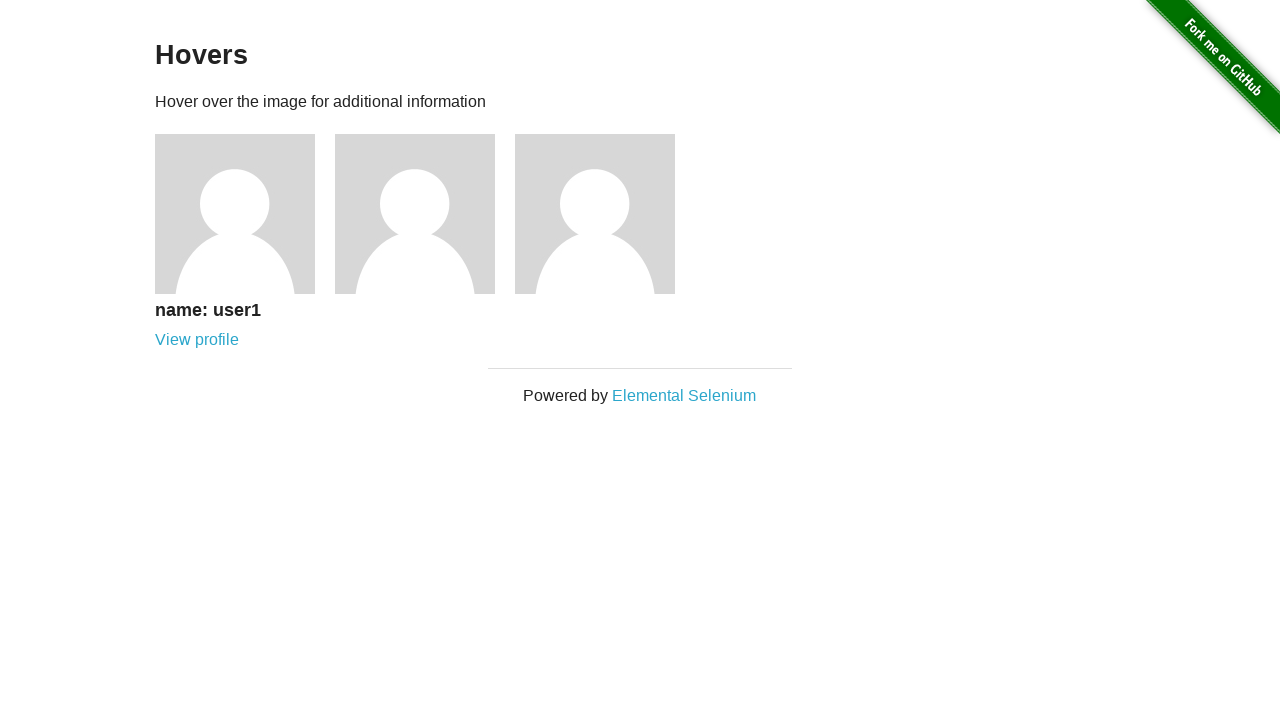

Verified that the figcaption is visible
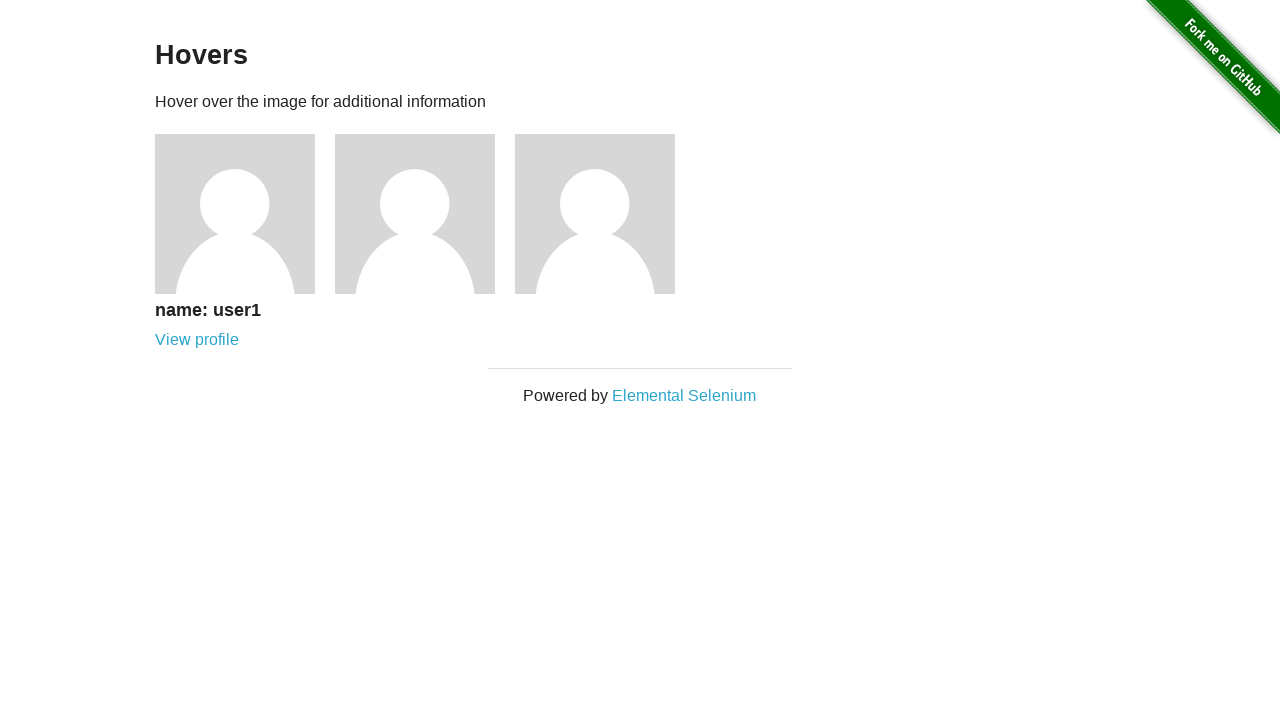

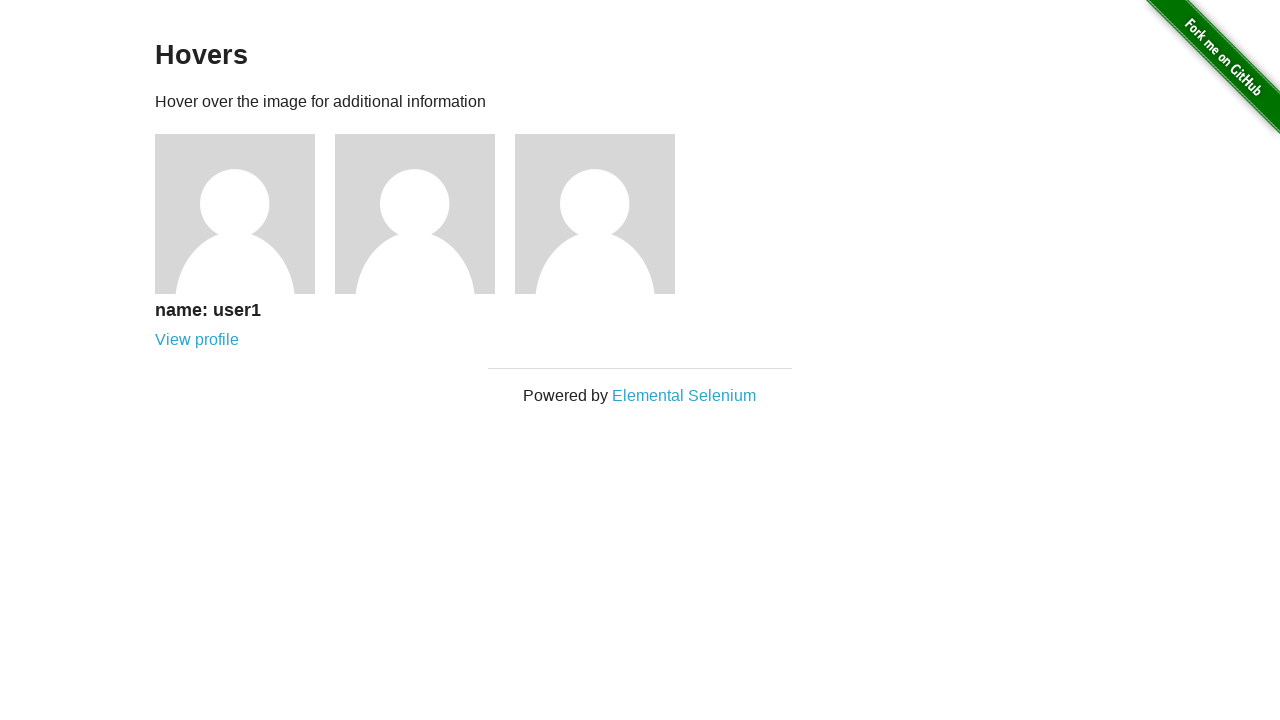